Tests dynamic controls on the page by clicking a button that removes a checkbox and verifying the success message

Starting URL: https://the-internet.herokuapp.com/dynamic_controls

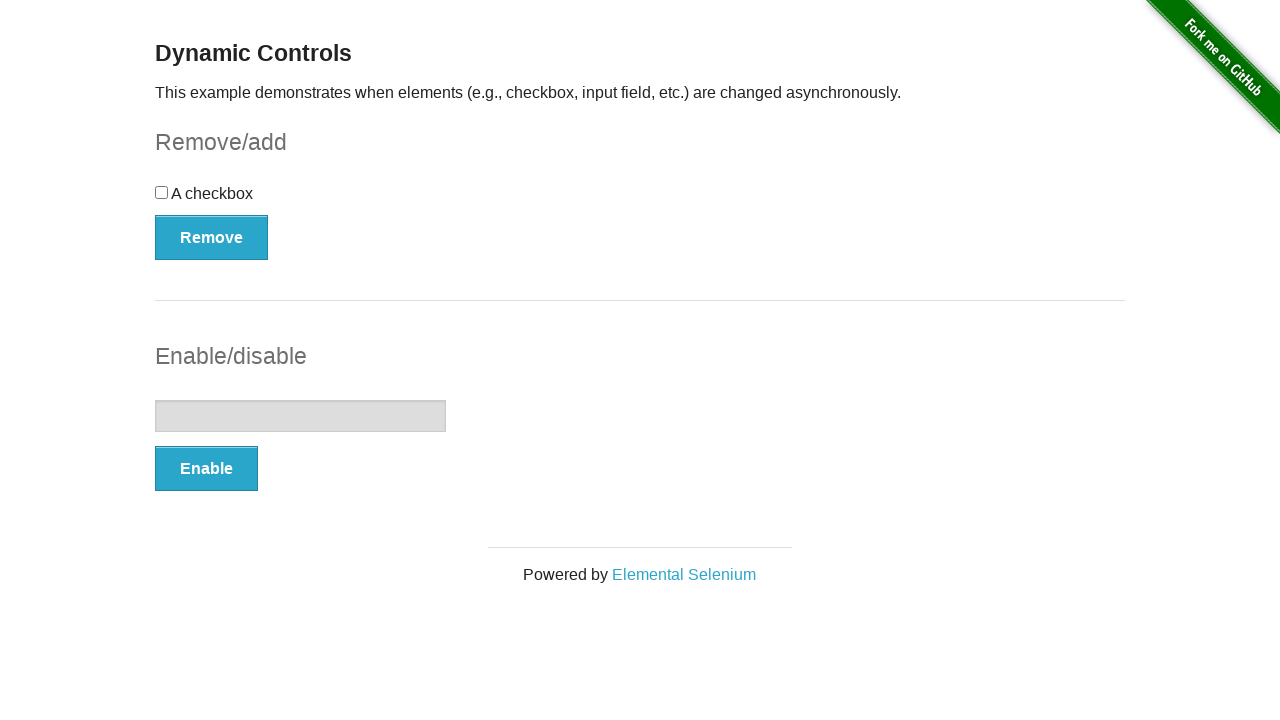

Clicked button to remove checkbox at (212, 237) on #checkbox-example>button
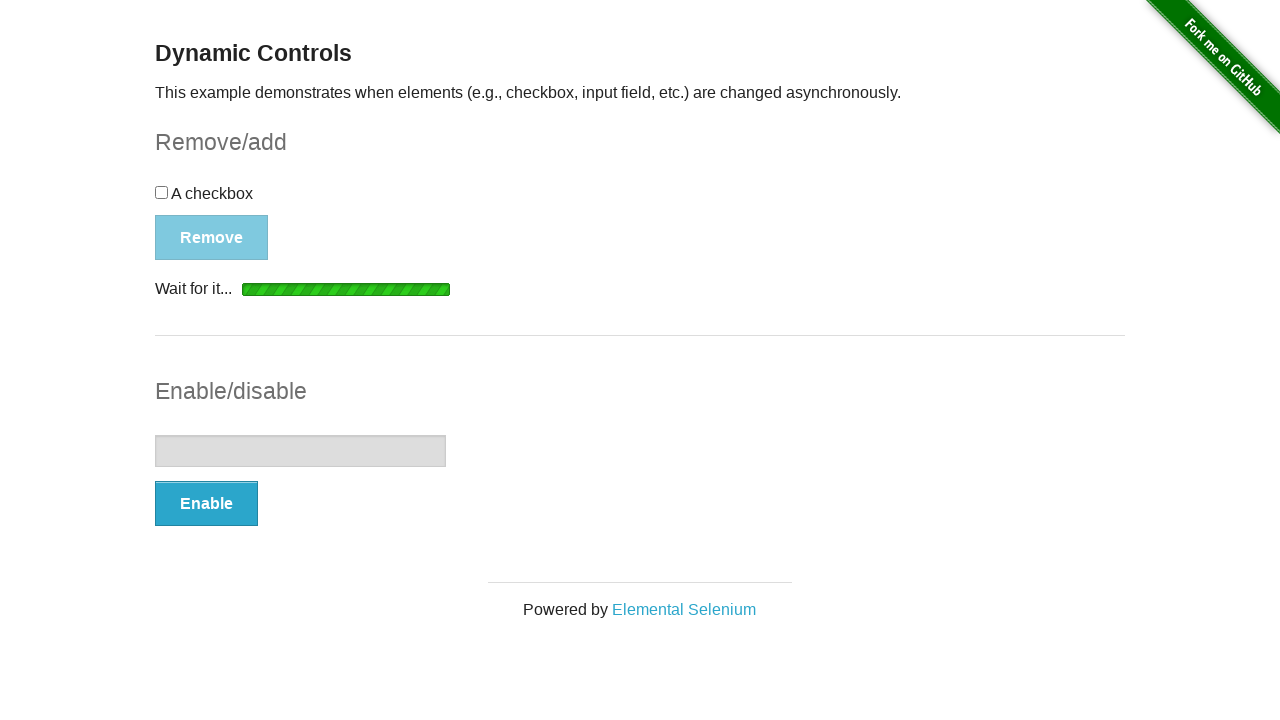

Success message appeared on page
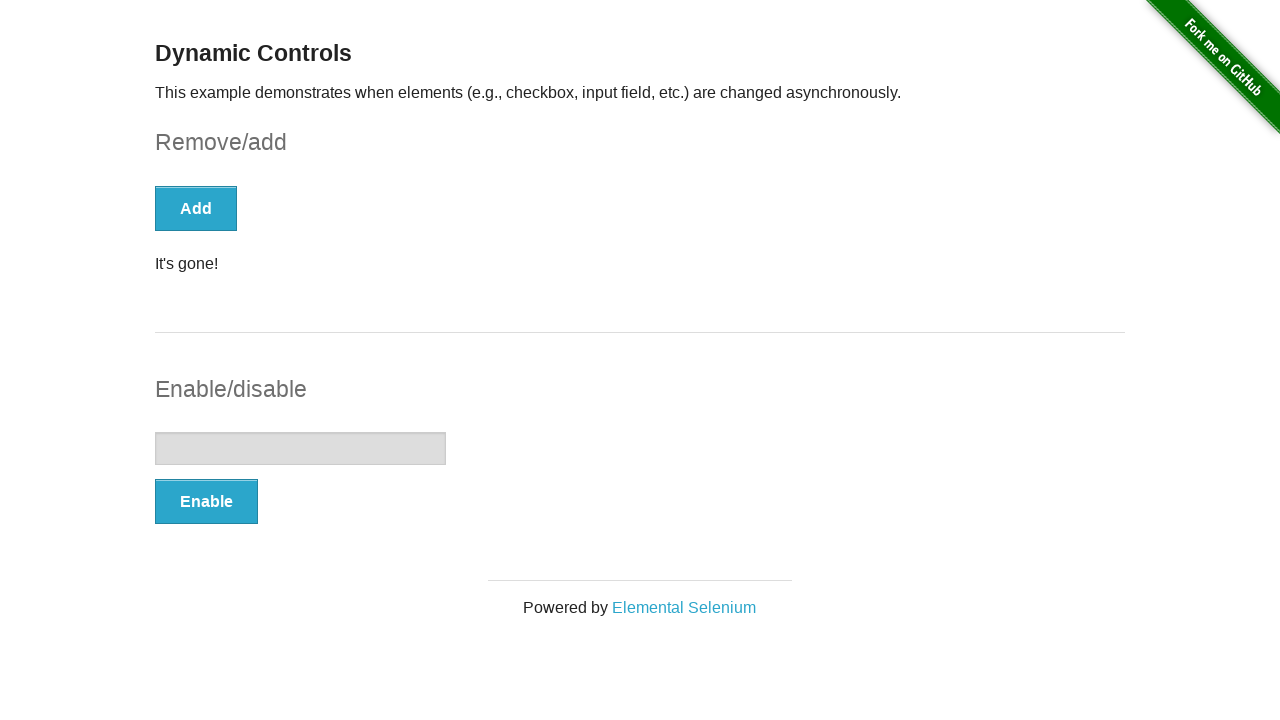

Verified success message text is 'It's gone!'
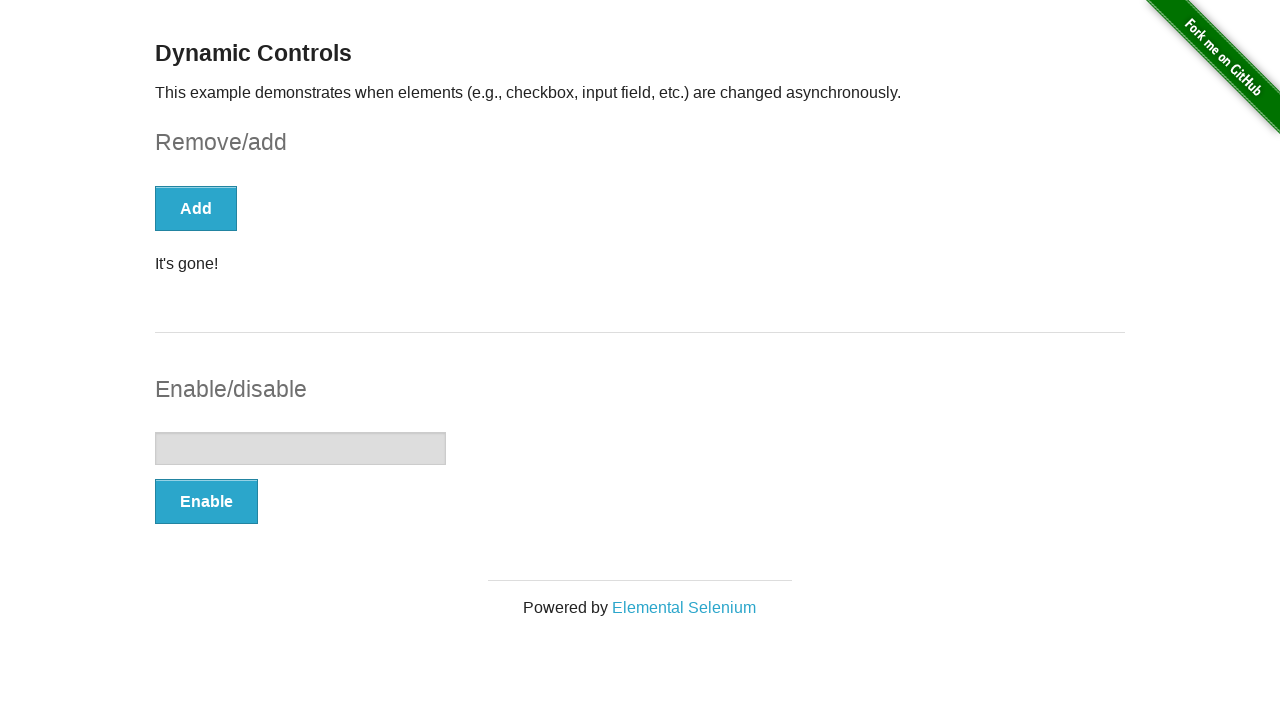

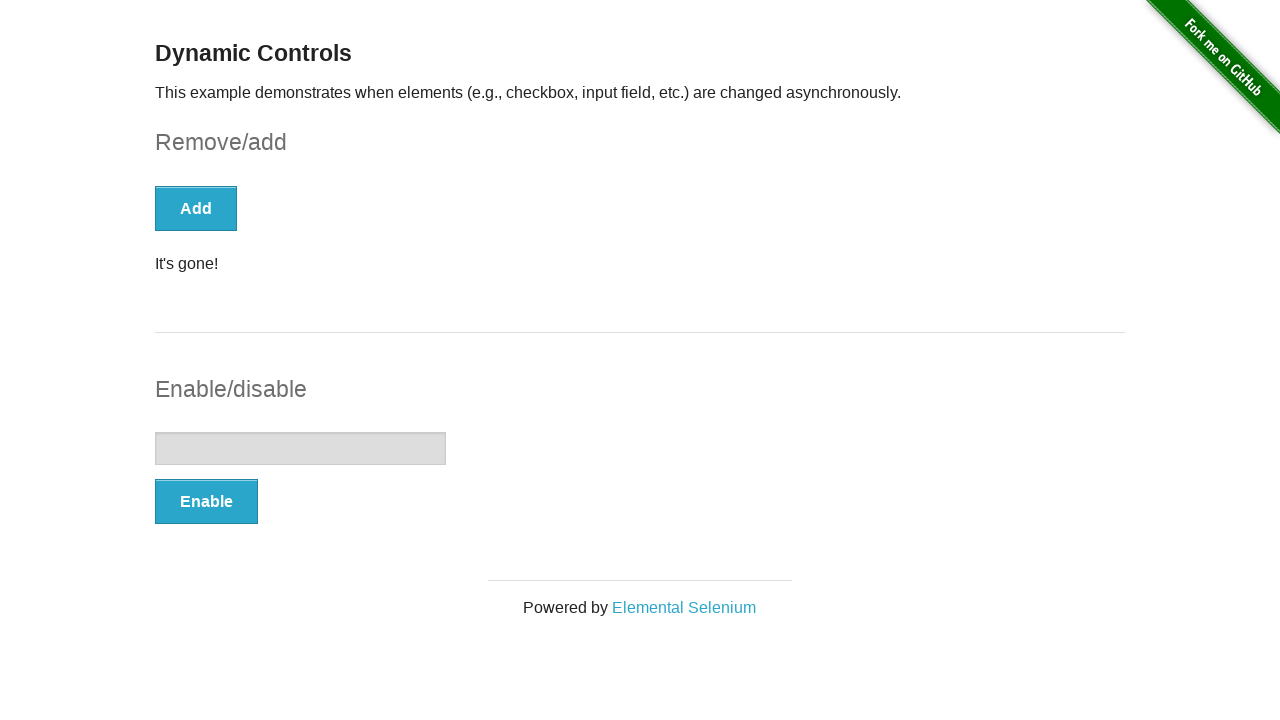